Tests login form validation by entering a username but leaving the password field empty, then verifying that the appropriate error message is displayed.

Starting URL: https://www.saucedemo.com/

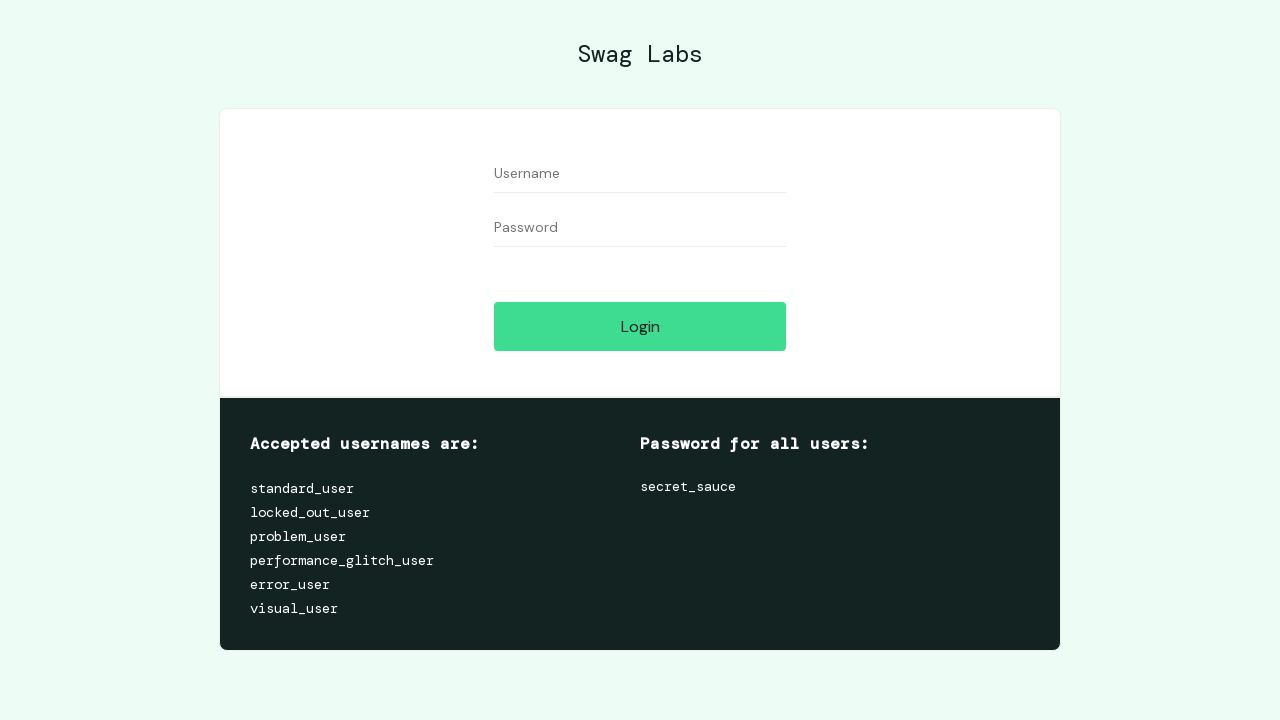

Clicked on username input field at (640, 174) on [data-test='username']
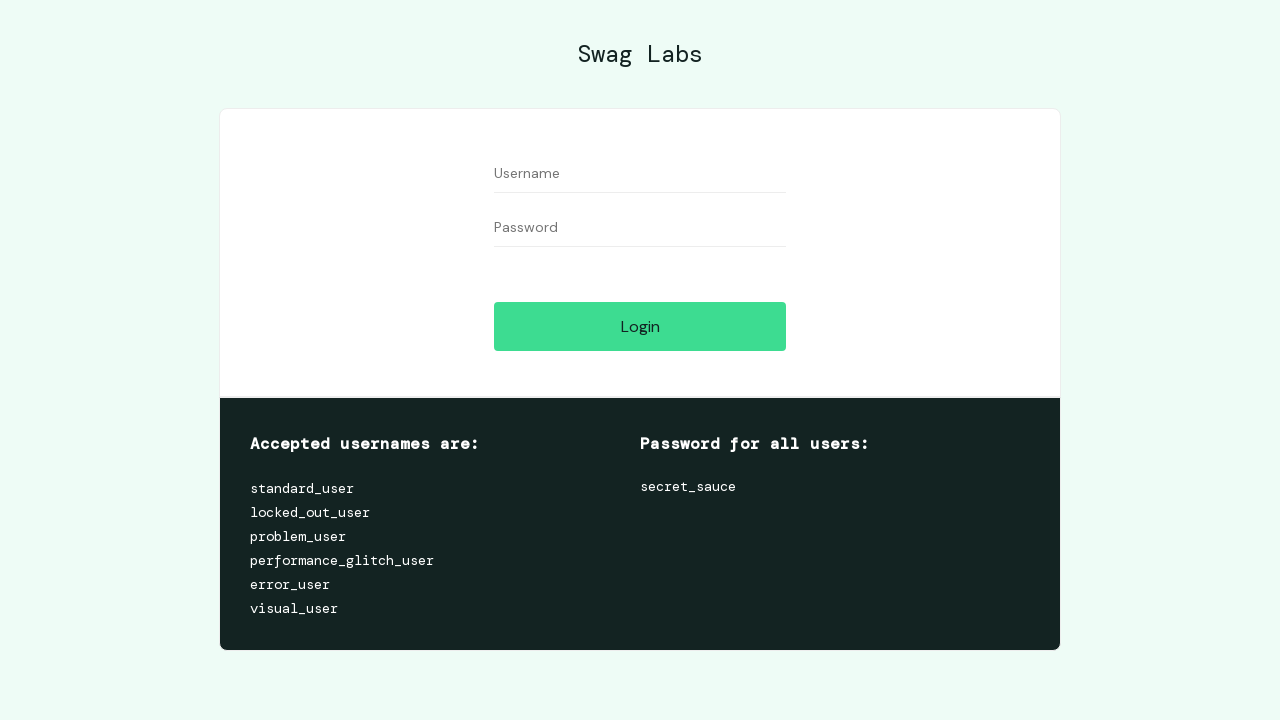

Entered username 'Fatih' on [data-test='username']
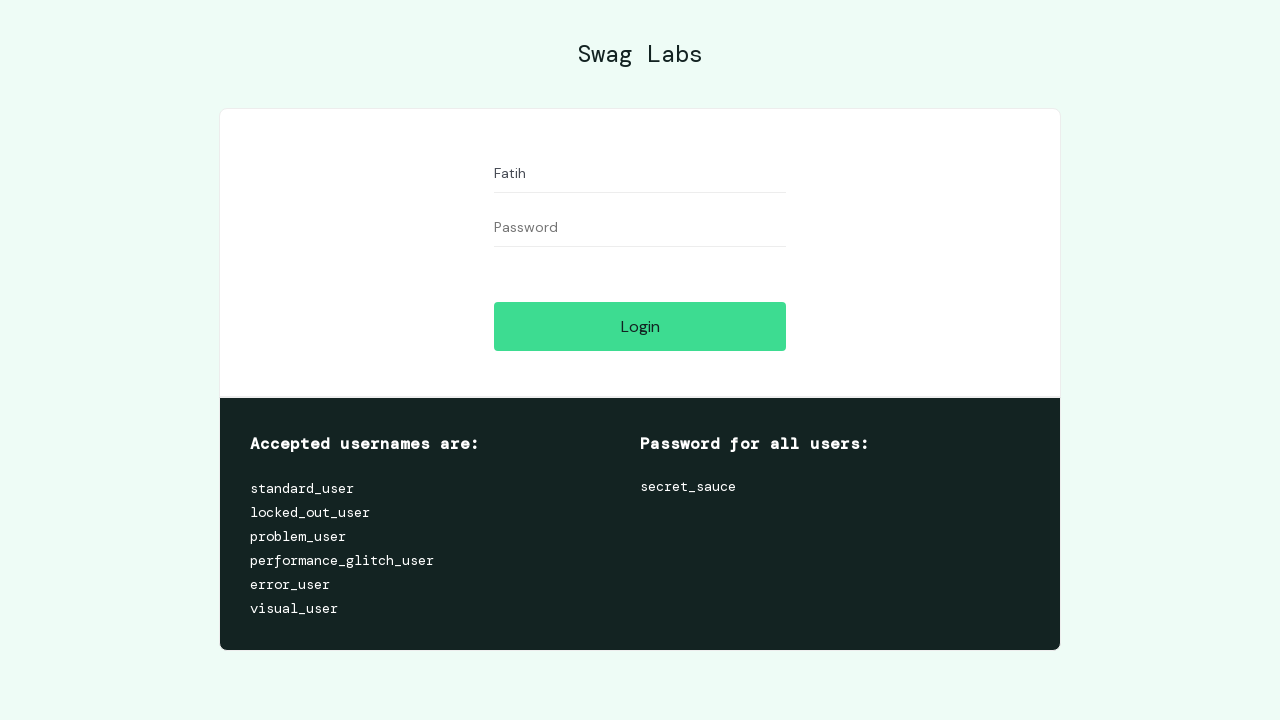

Clicked on password input field without entering a password at (640, 228) on [data-test='password']
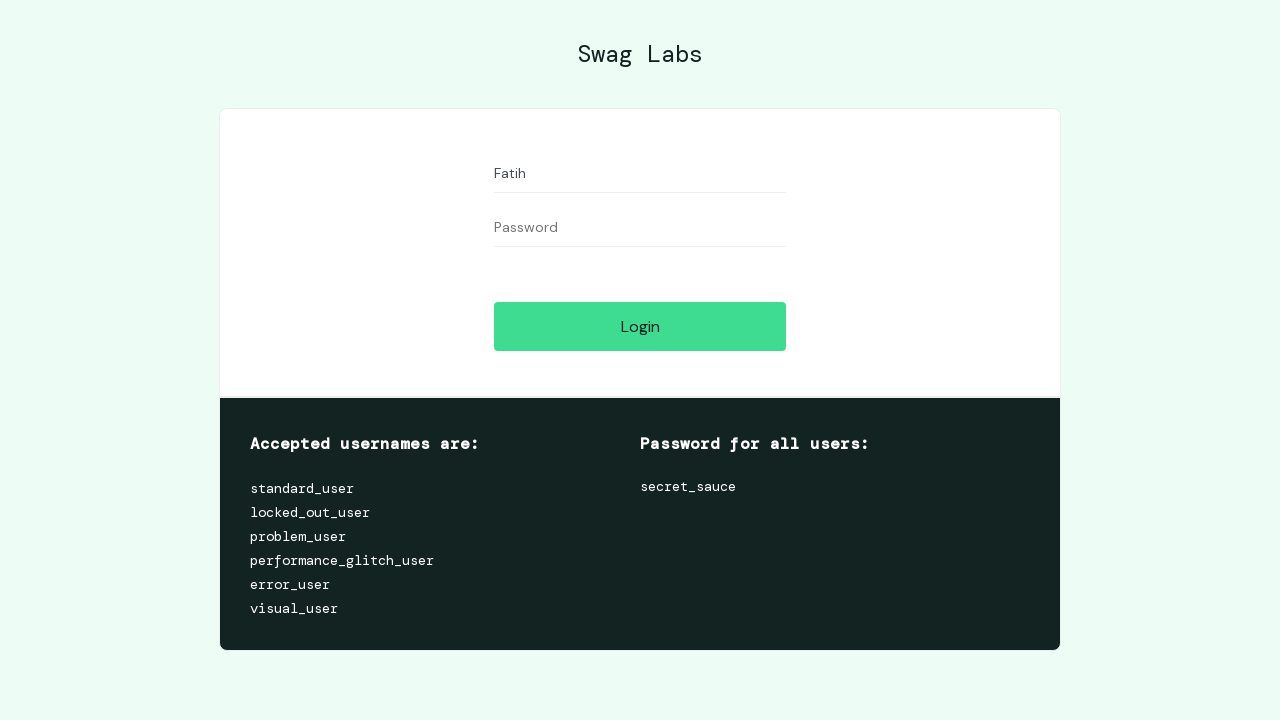

Clicked login button at (640, 326) on [data-test='login-button']
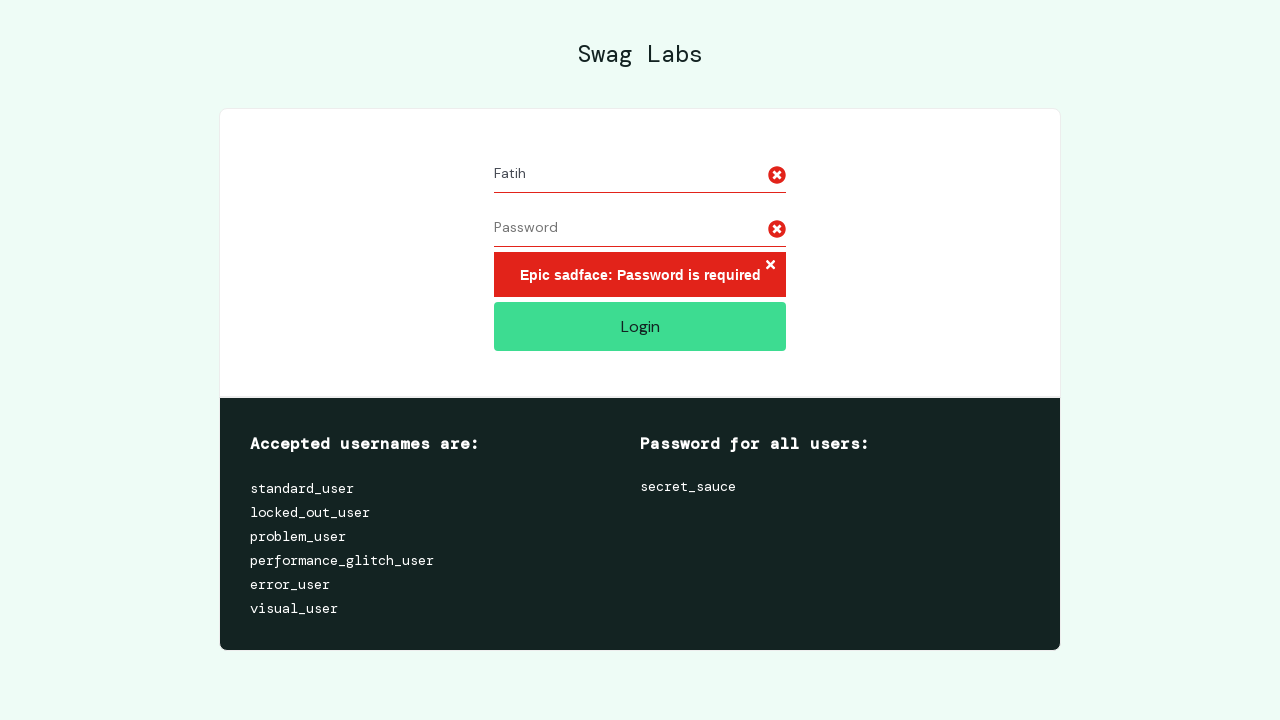

Error message element loaded
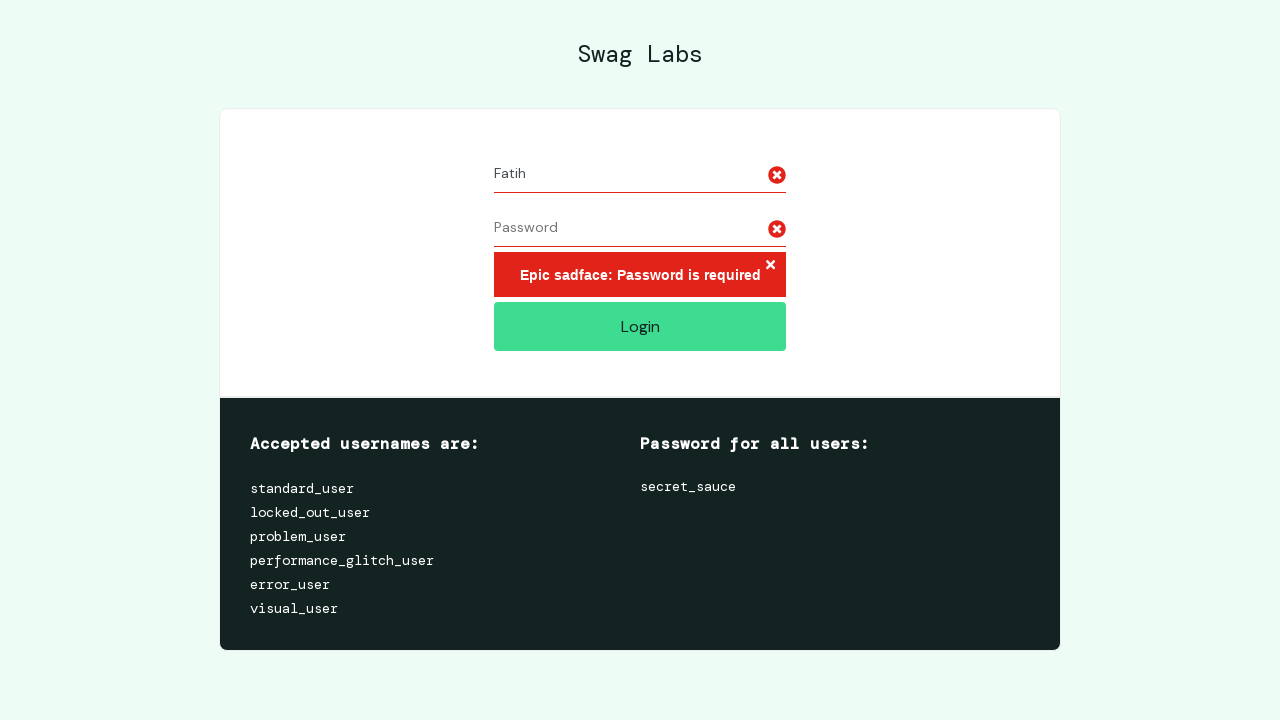

Verified error message displays 'Epic sadface: Password is required'
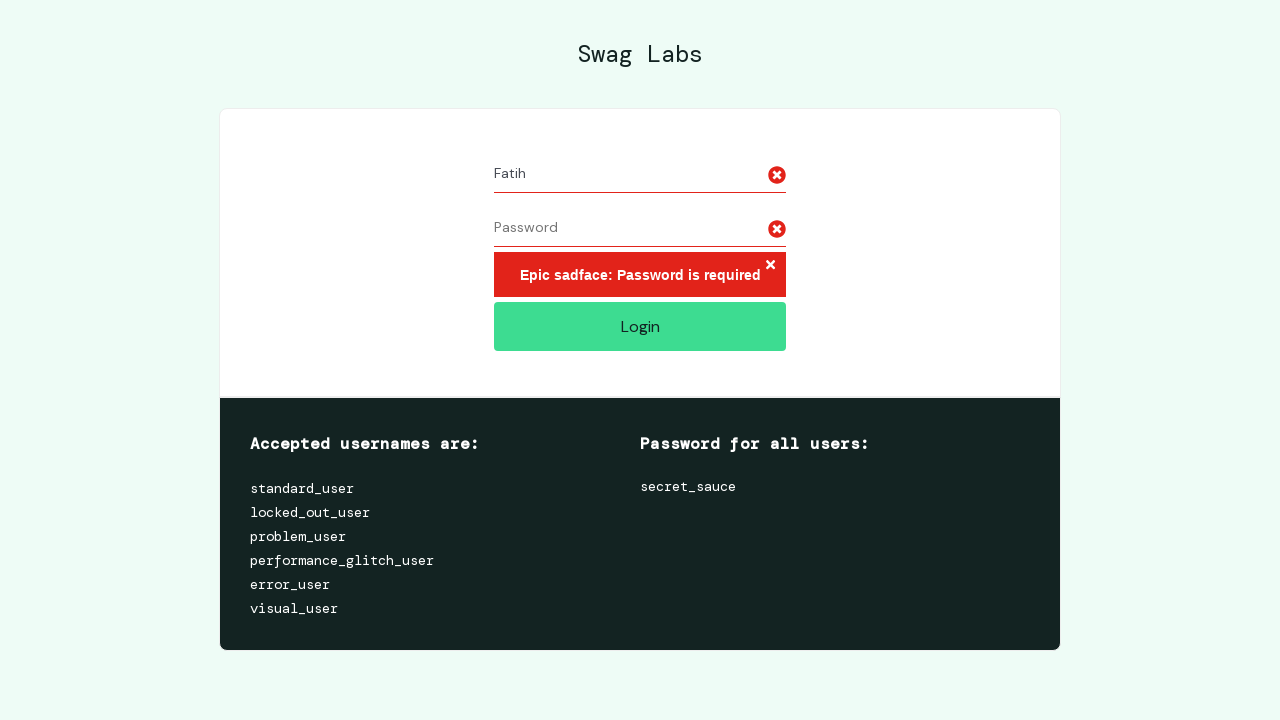

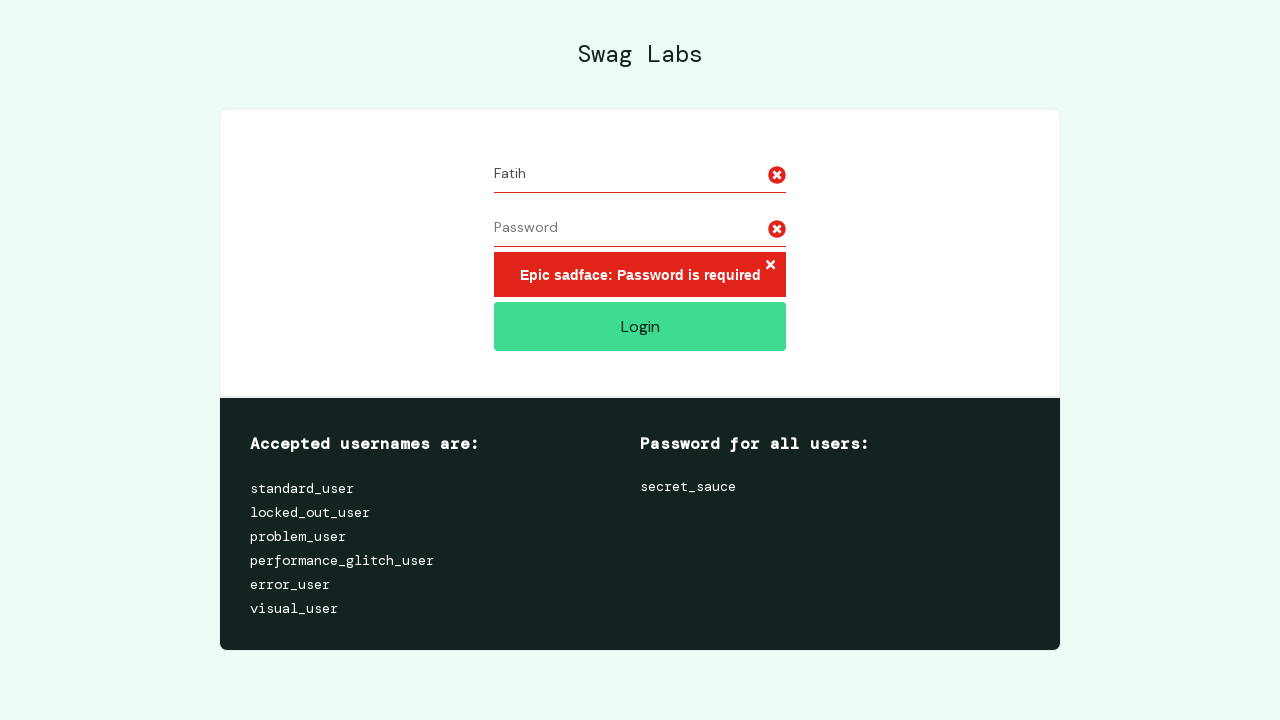